Tests that todo data persists after page reload

Starting URL: https://demo.playwright.dev/todomvc

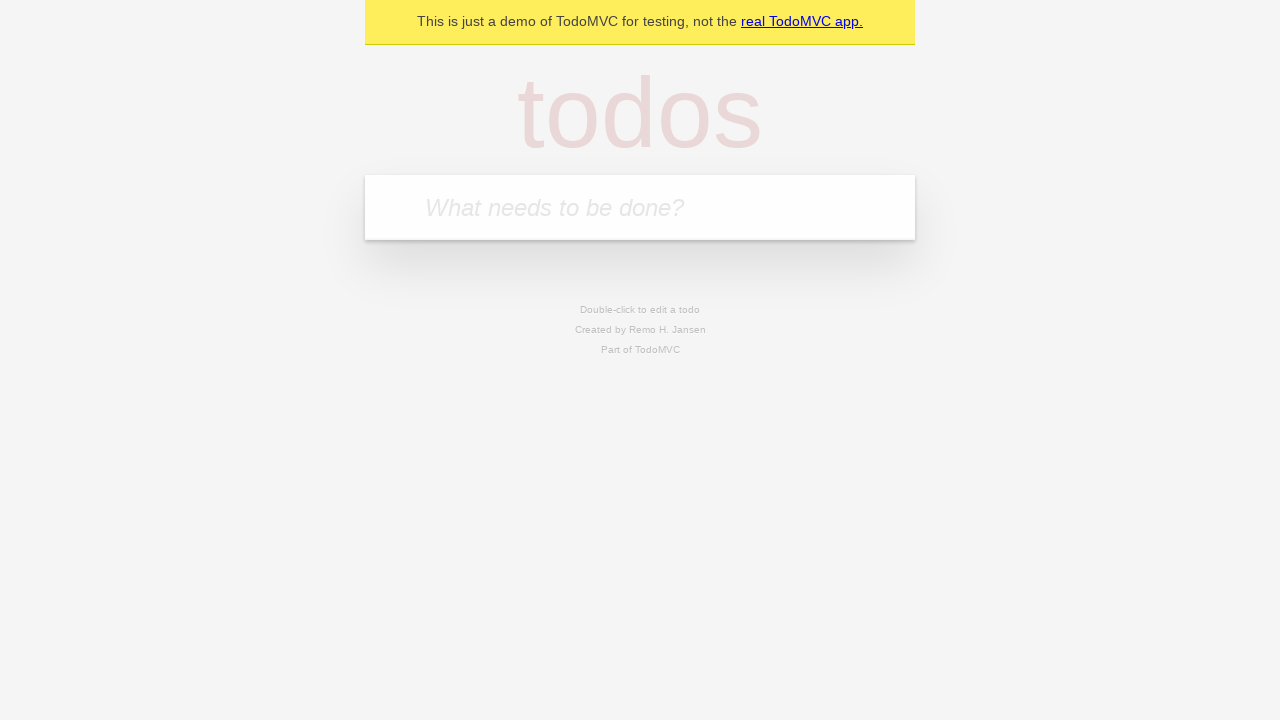

Filled new todo input with 'buy some cheese' on .new-todo
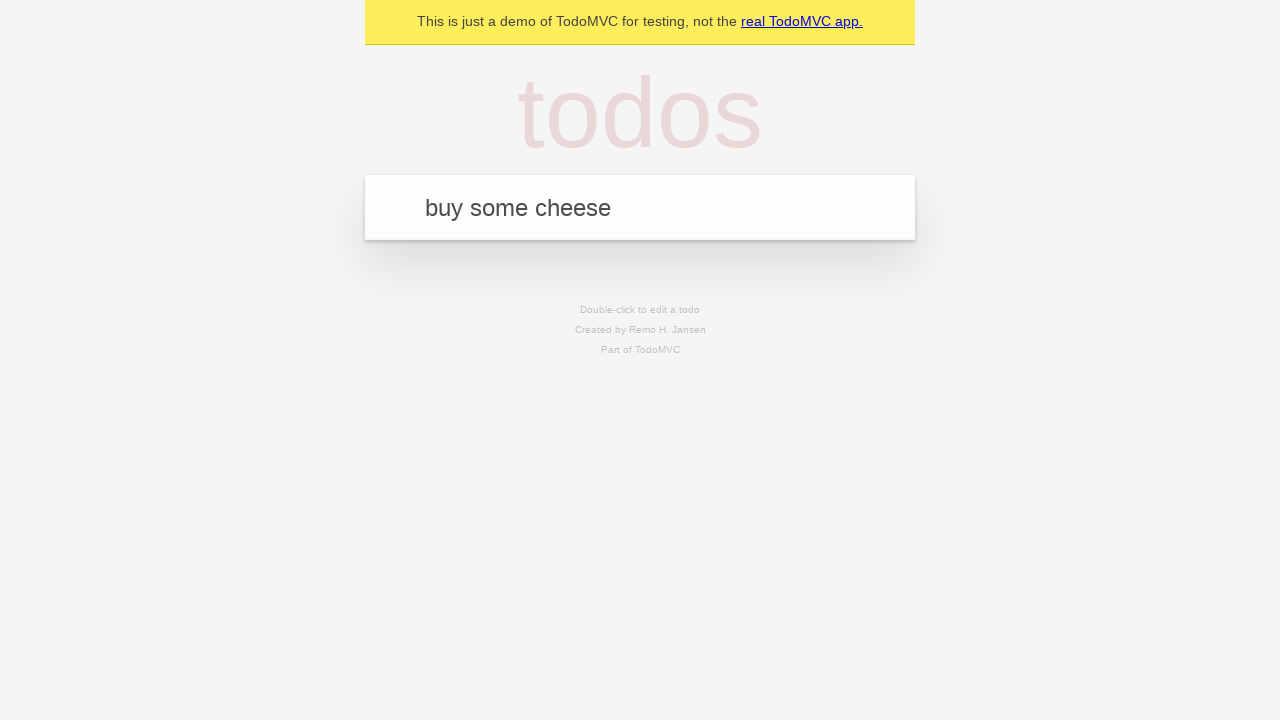

Pressed Enter to create first todo on .new-todo
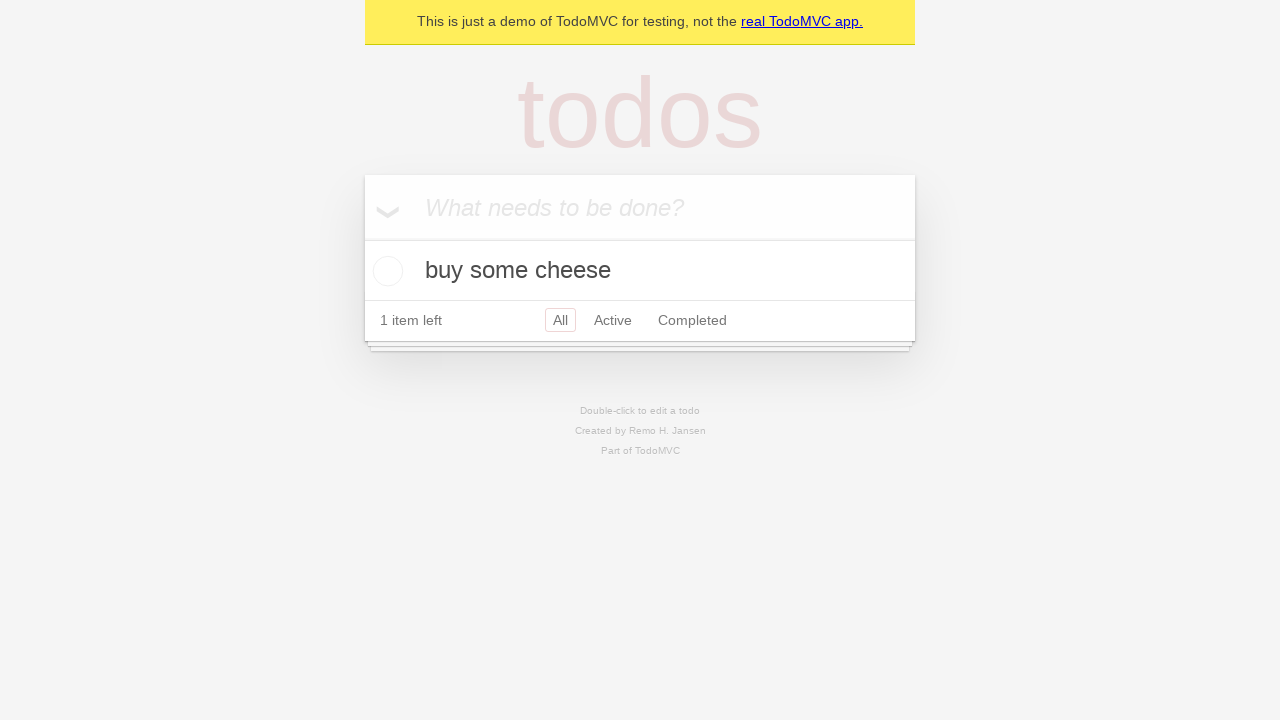

Filled new todo input with 'feed the cat' on .new-todo
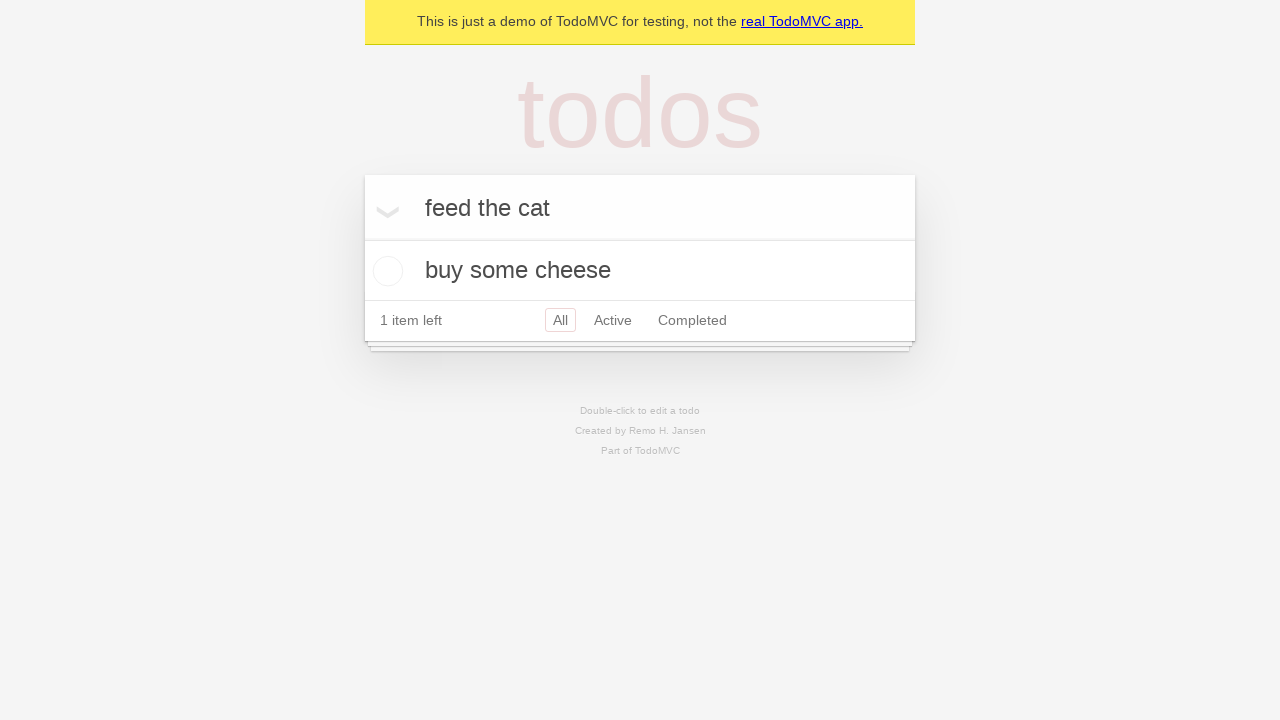

Pressed Enter to create second todo on .new-todo
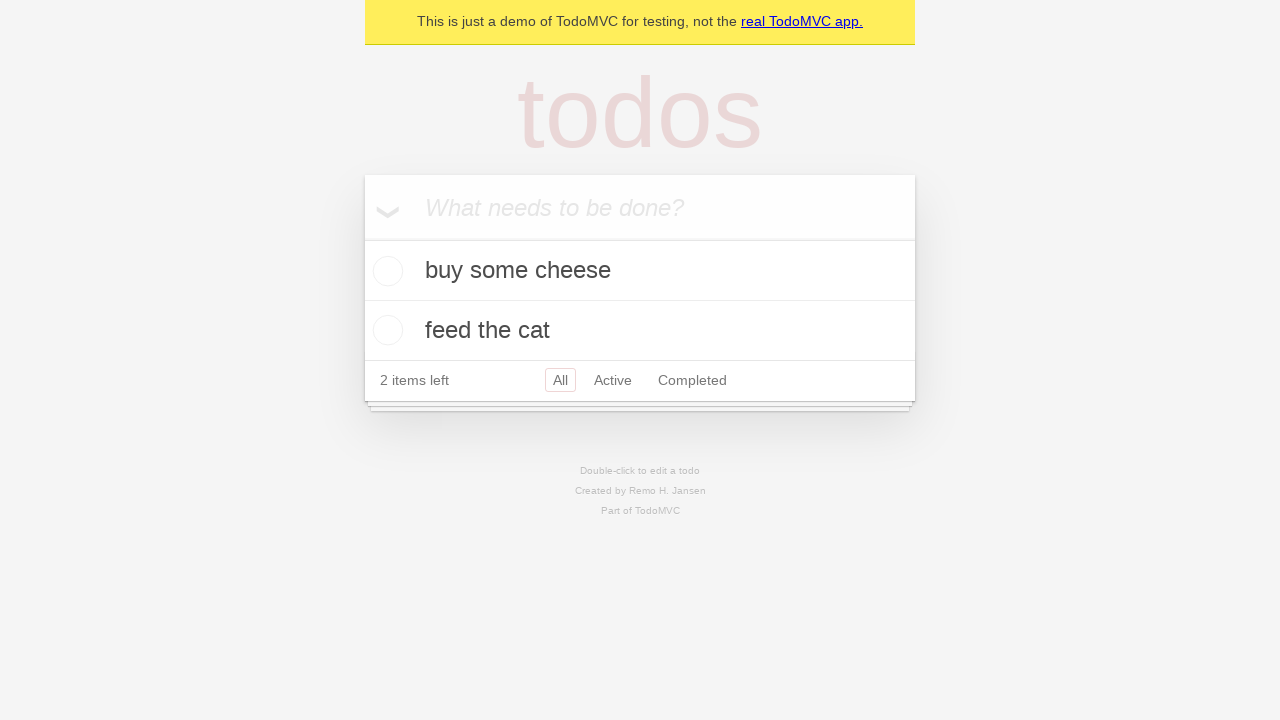

Checked the first todo item at (385, 271) on .todo-list li >> nth=0 >> .toggle
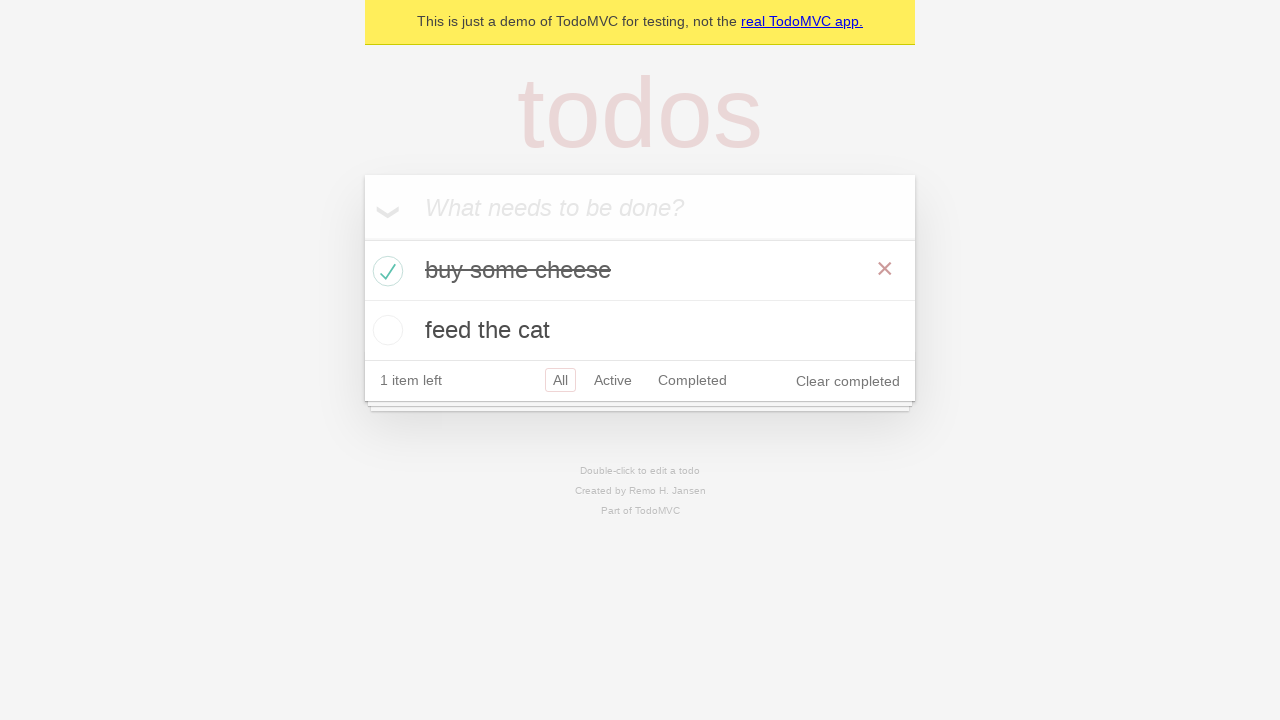

Reloaded the page to test data persistence
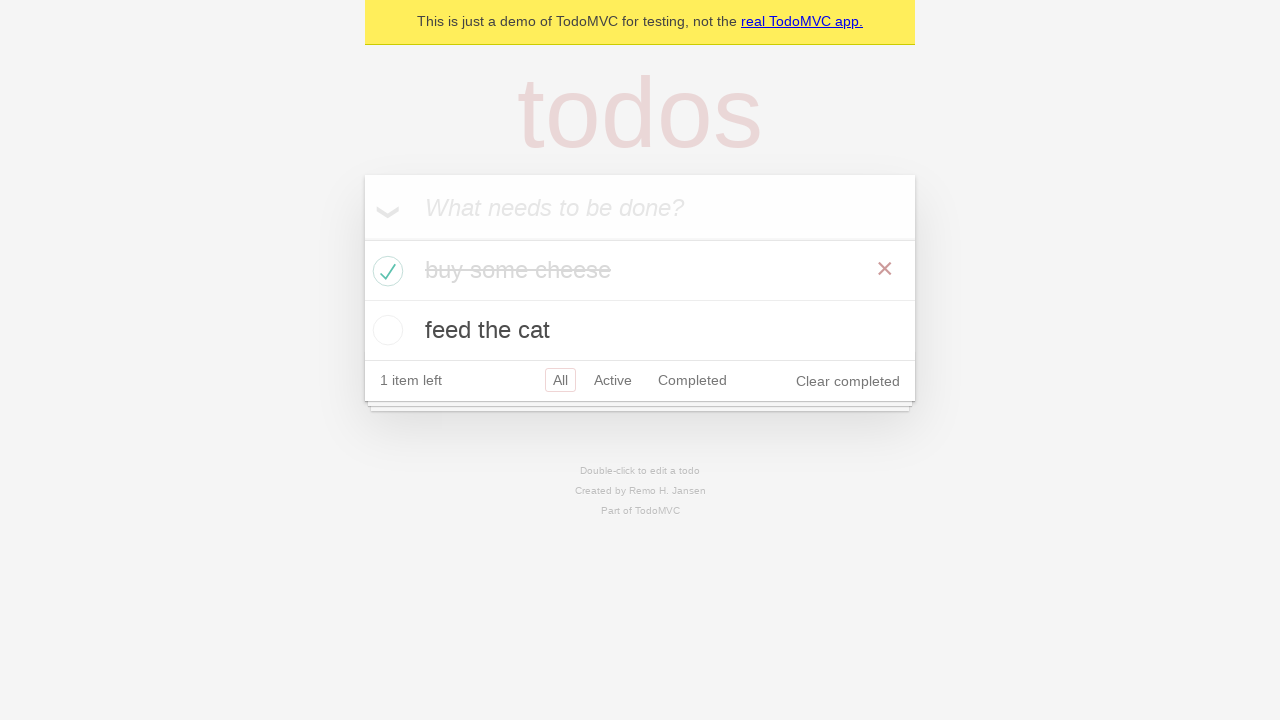

Todo items loaded after page reload
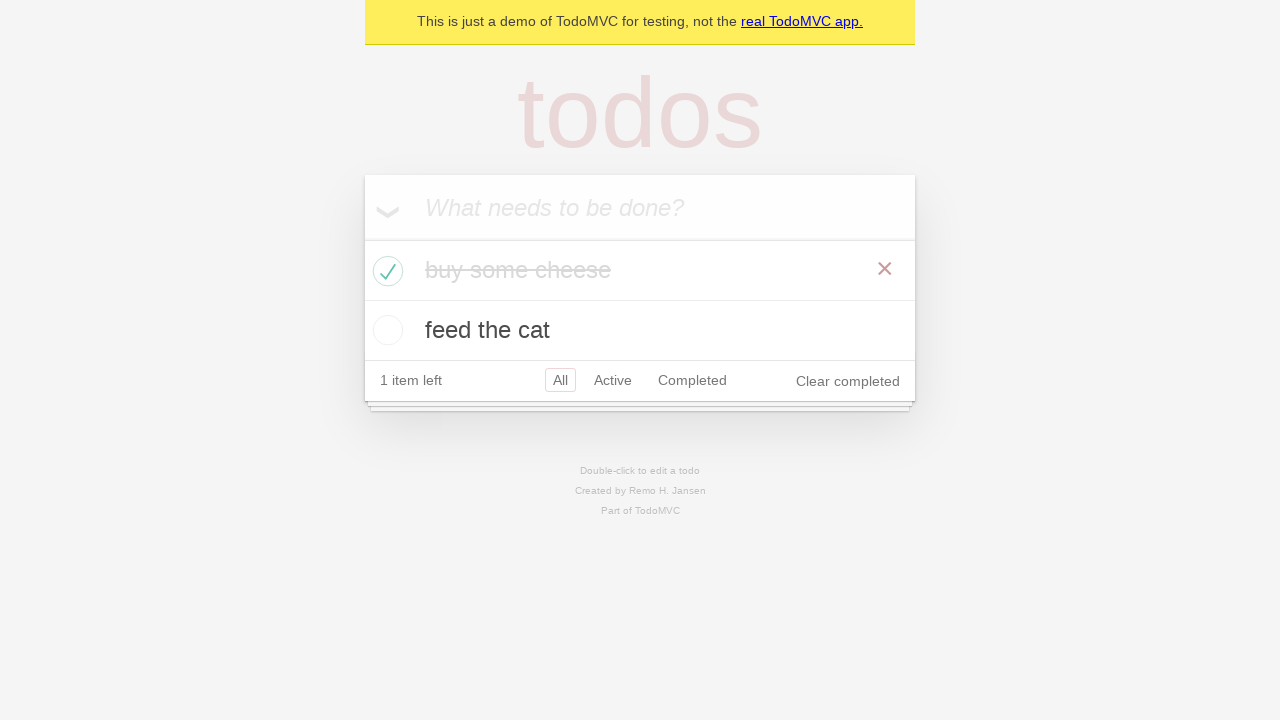

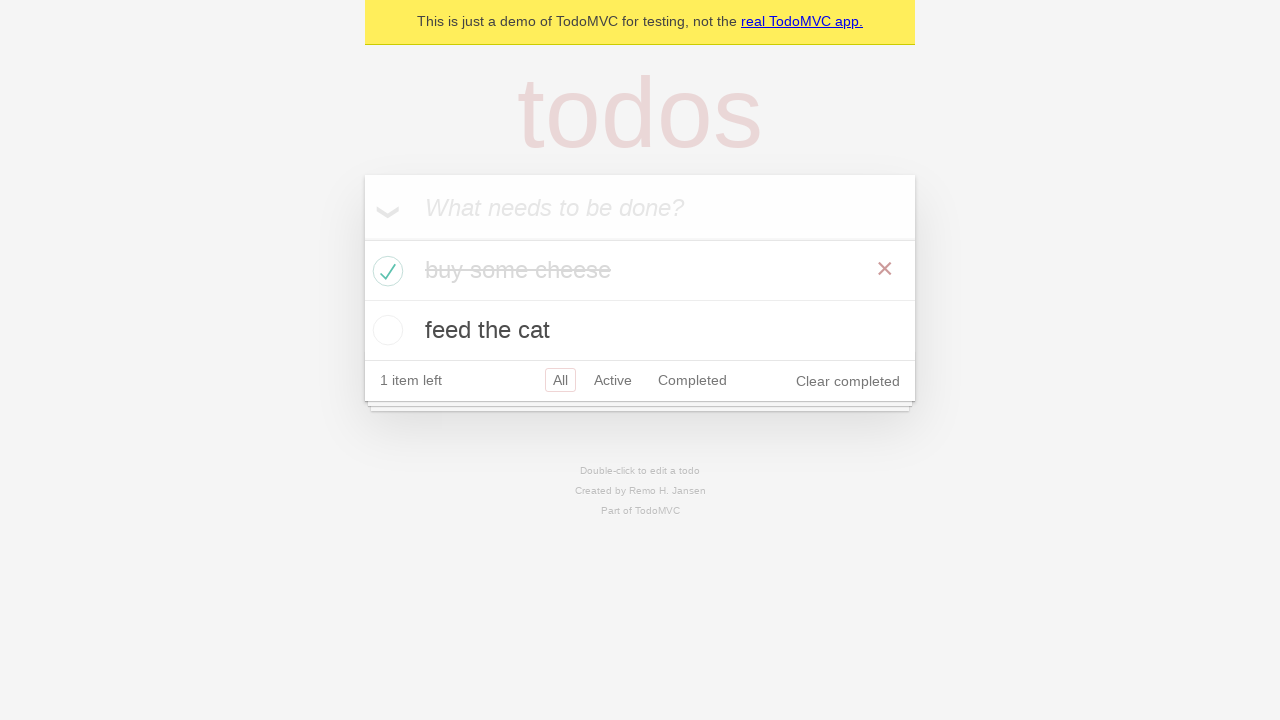